Tests checkbox functionality by navigating to the checkboxes page and clicking checkboxes to verify selection

Starting URL: https://the-internet.herokuapp.com/

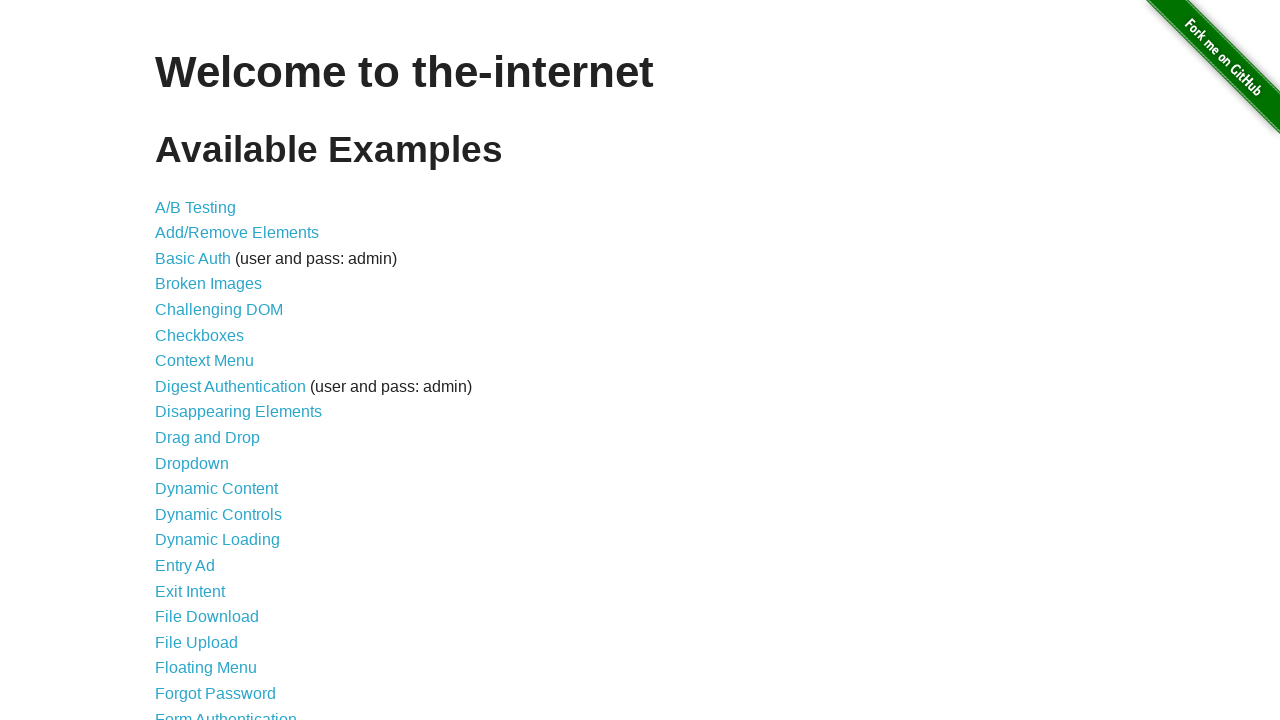

Clicked on the Checkboxes link from the welcome page at (200, 335) on a[href='/checkboxes']
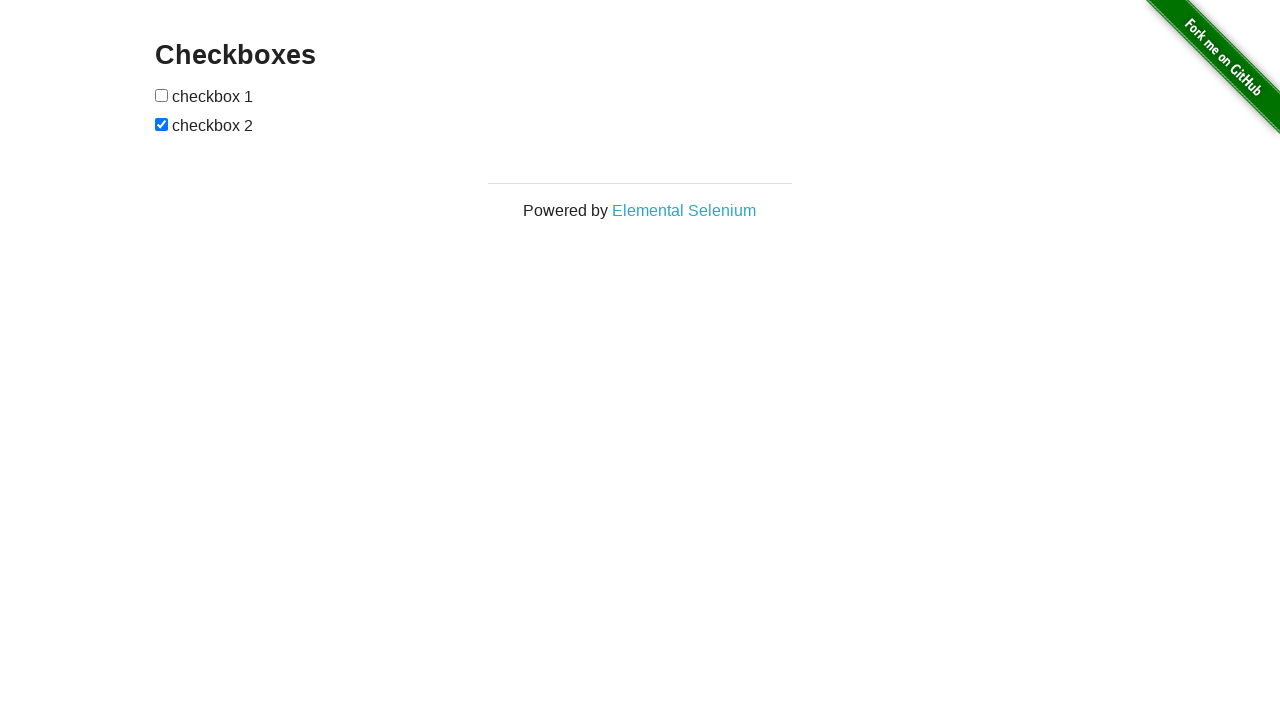

Checkboxes page loaded and checkbox elements are visible
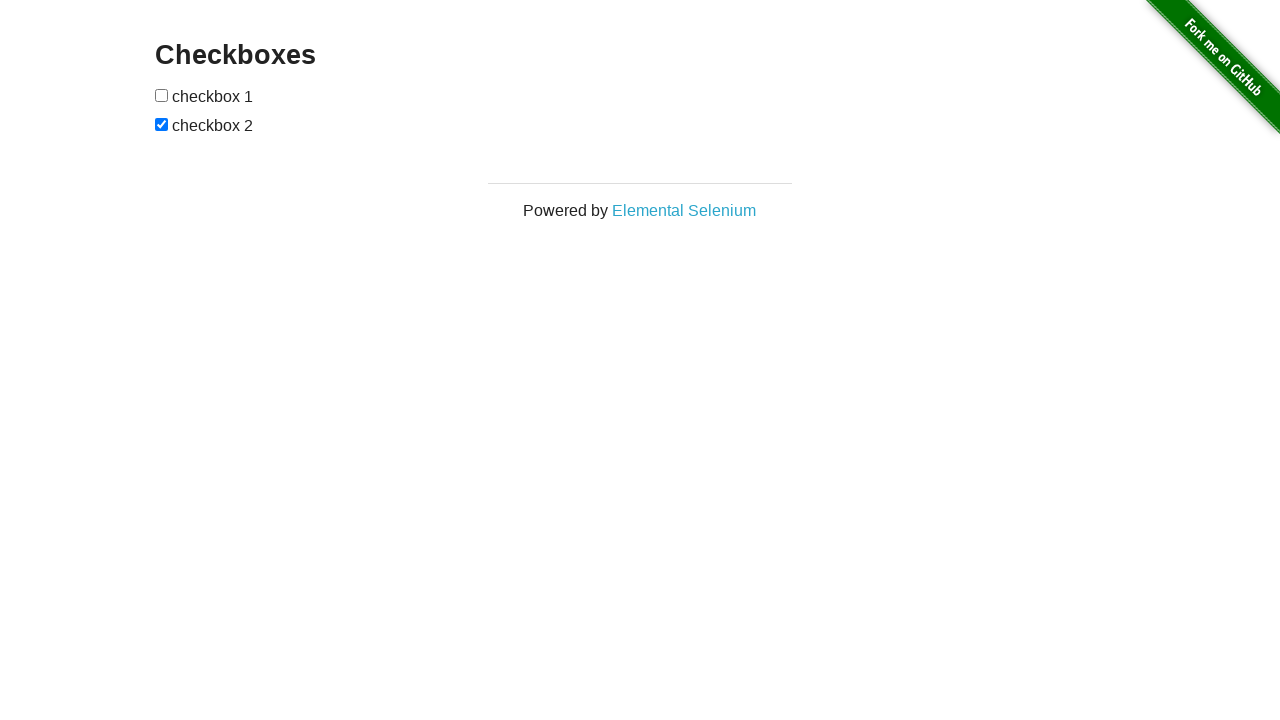

Clicked on checkbox 0 to select it at (162, 95) on input[type='checkbox'] >> nth=0
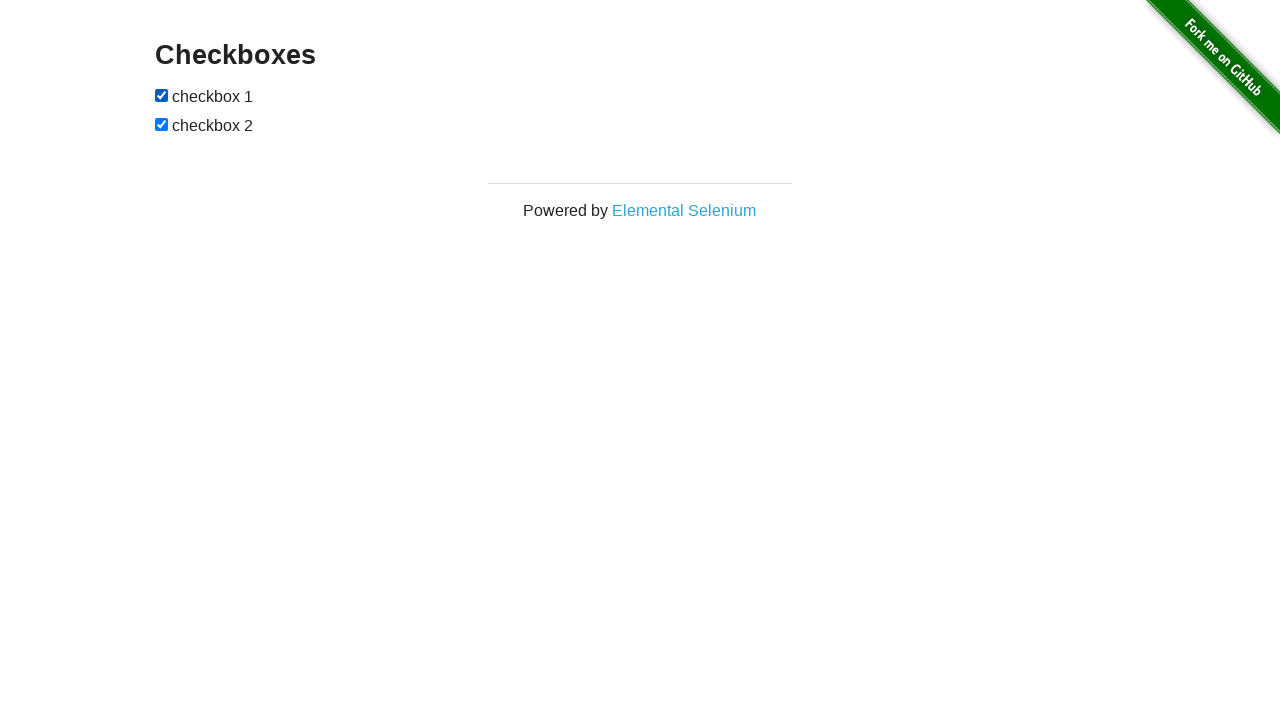

Verified that checkbox 0 is selected
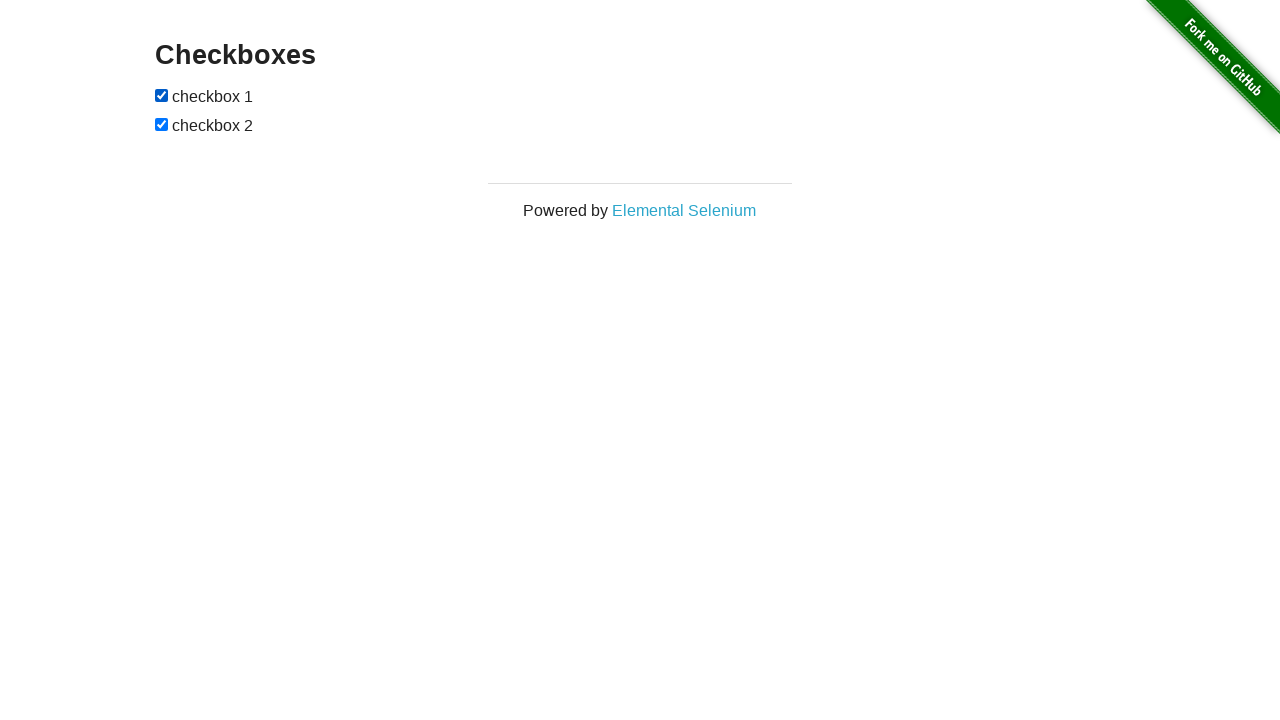

Verified that checkbox 1 is selected
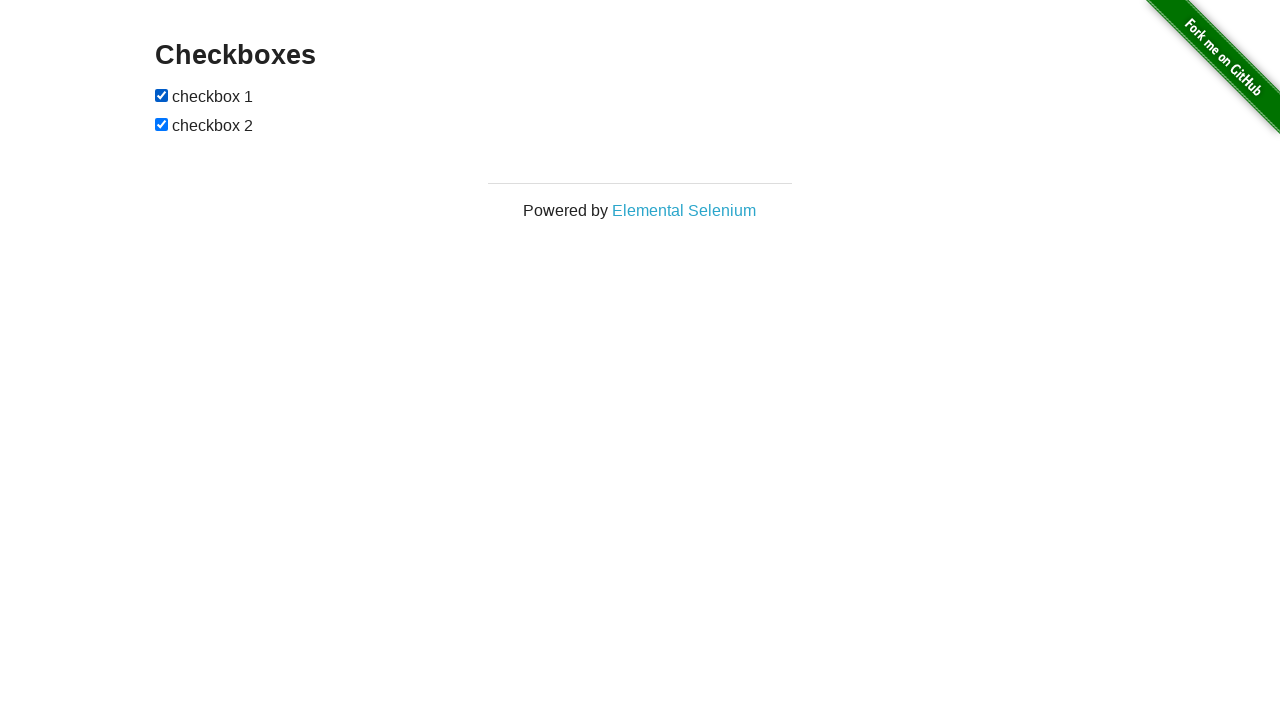

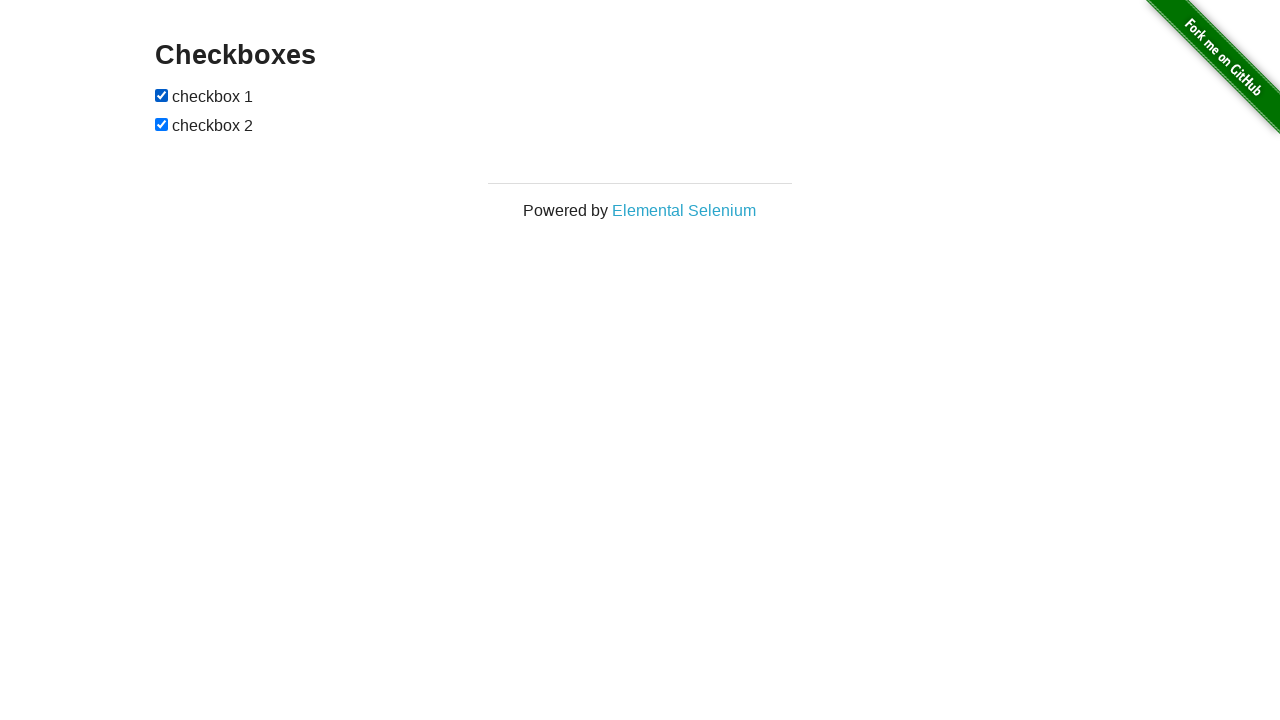